Tests product search and add to cart functionality by searching for 'ca', finding a product containing 'Cashews', and clicking its add button

Starting URL: https://rahulshettyacademy.com/seleniumPractise/#/

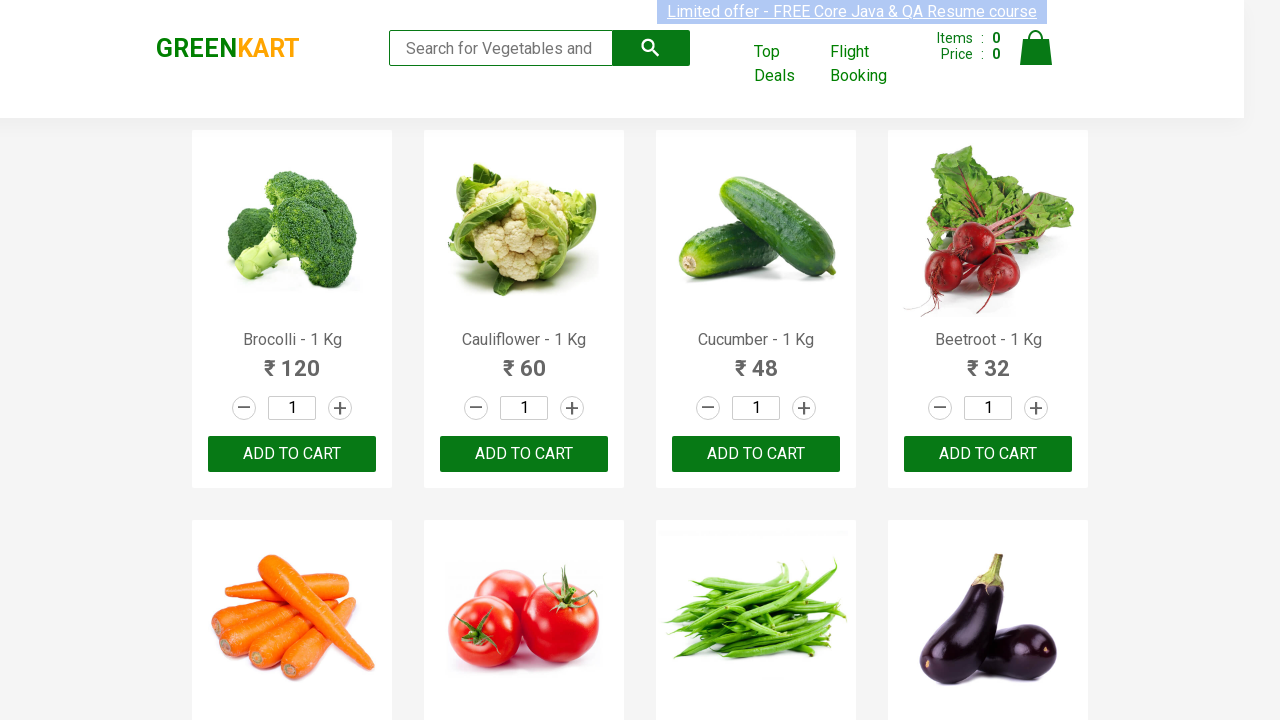

Filled search box with 'ca' on .search-keyword
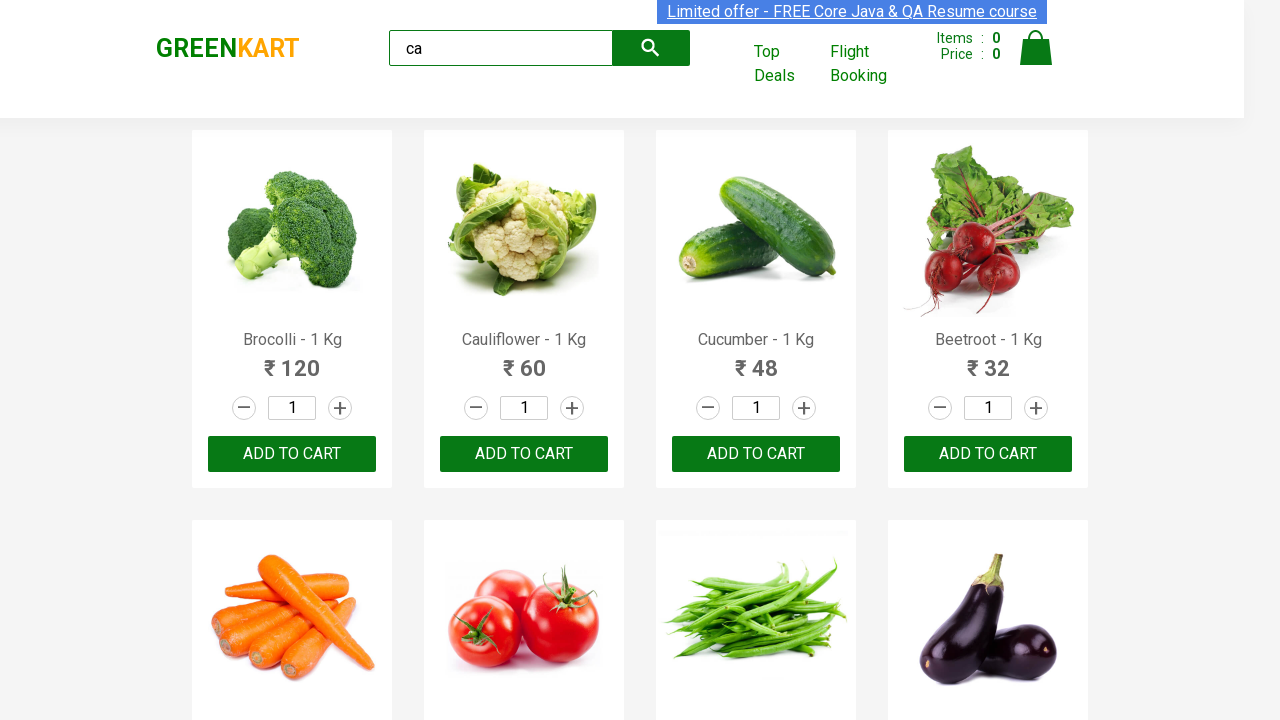

Products loaded successfully
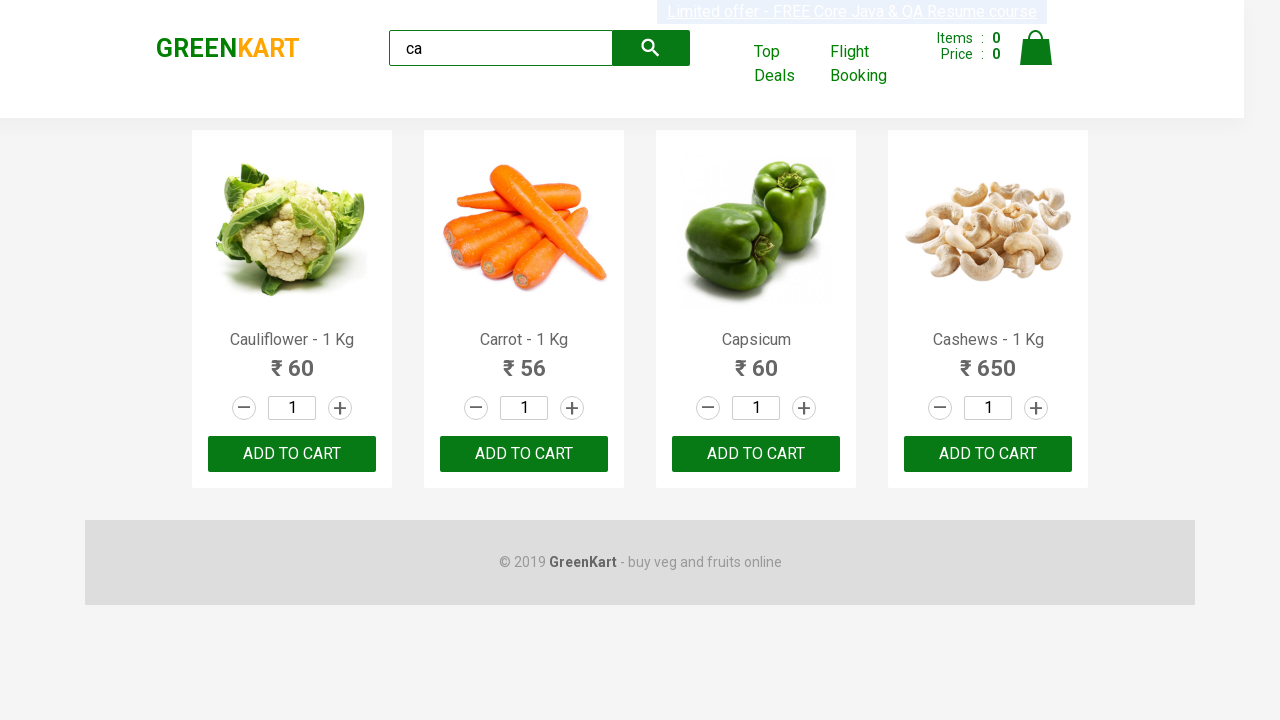

Retrieved all product elements from search results
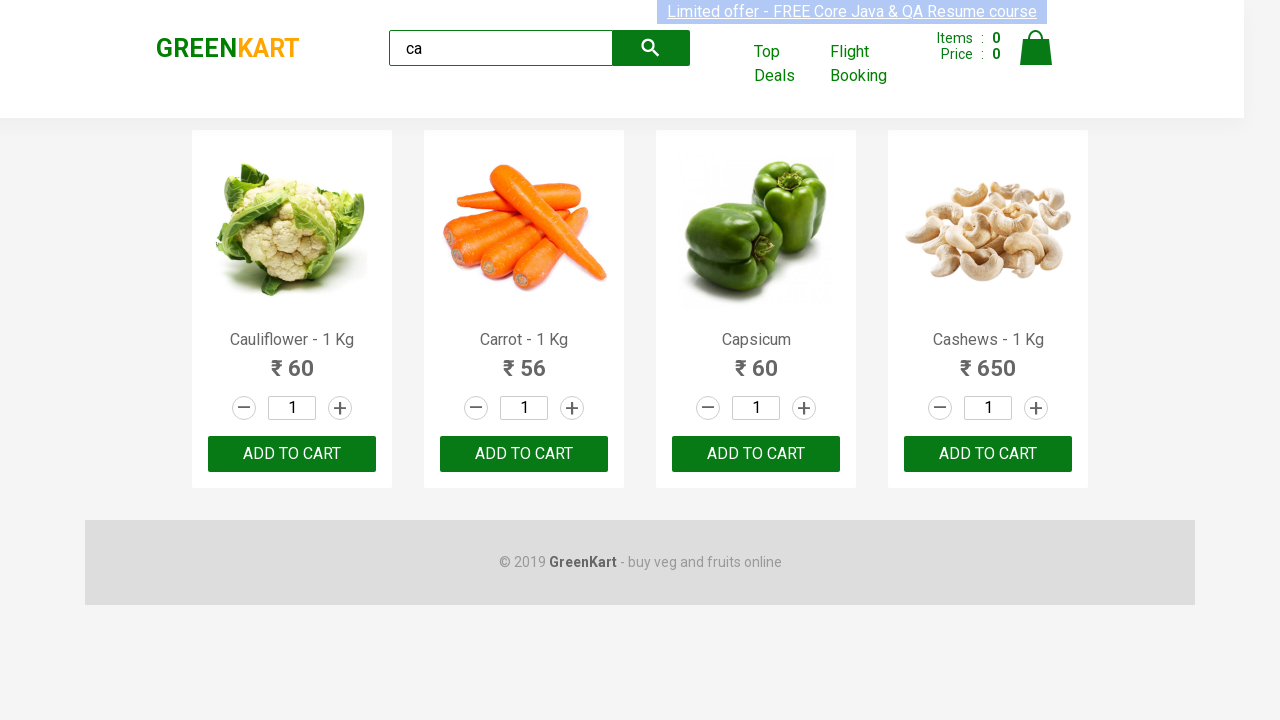

Extracted product name: Cauliflower - 1 Kg
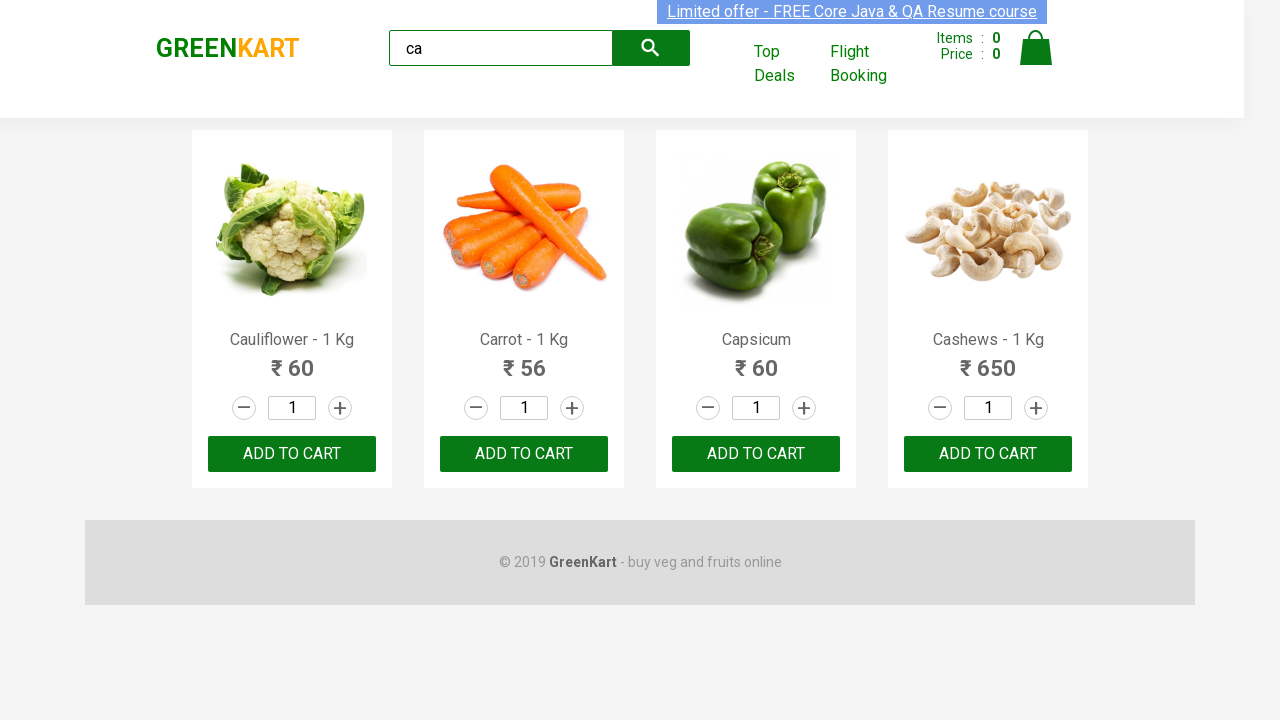

Extracted product name: Carrot - 1 Kg
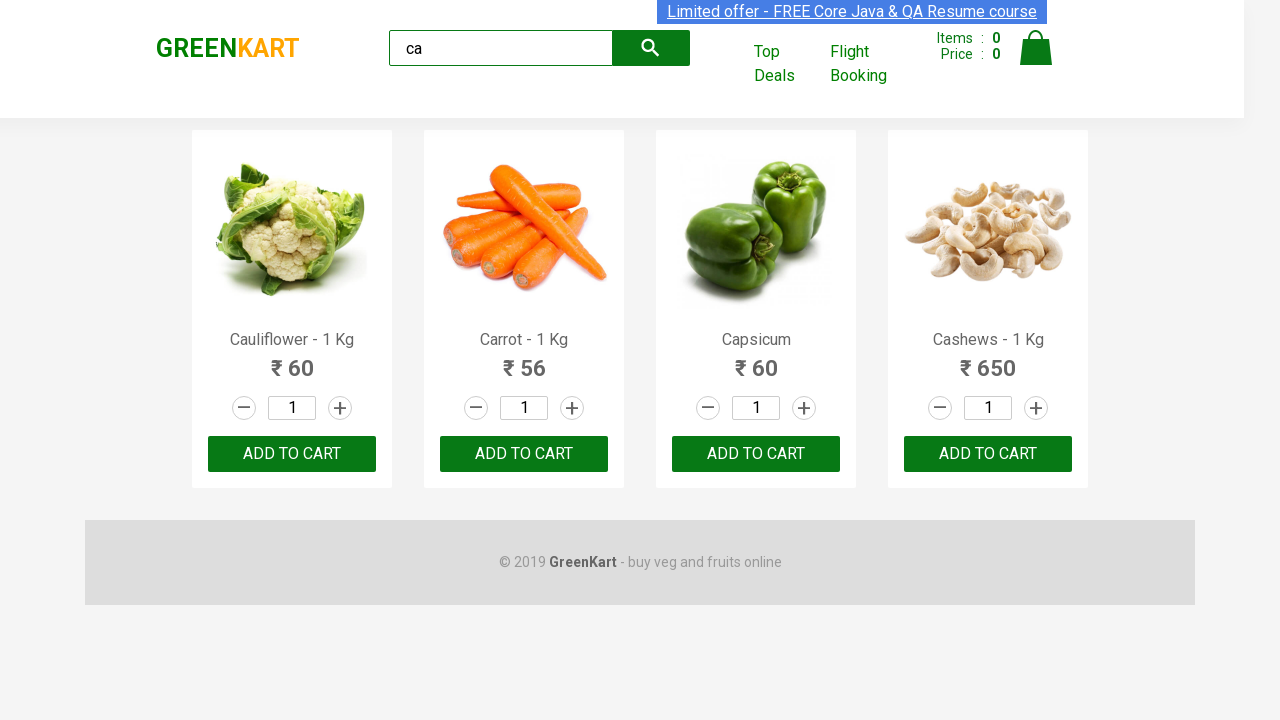

Extracted product name: Capsicum
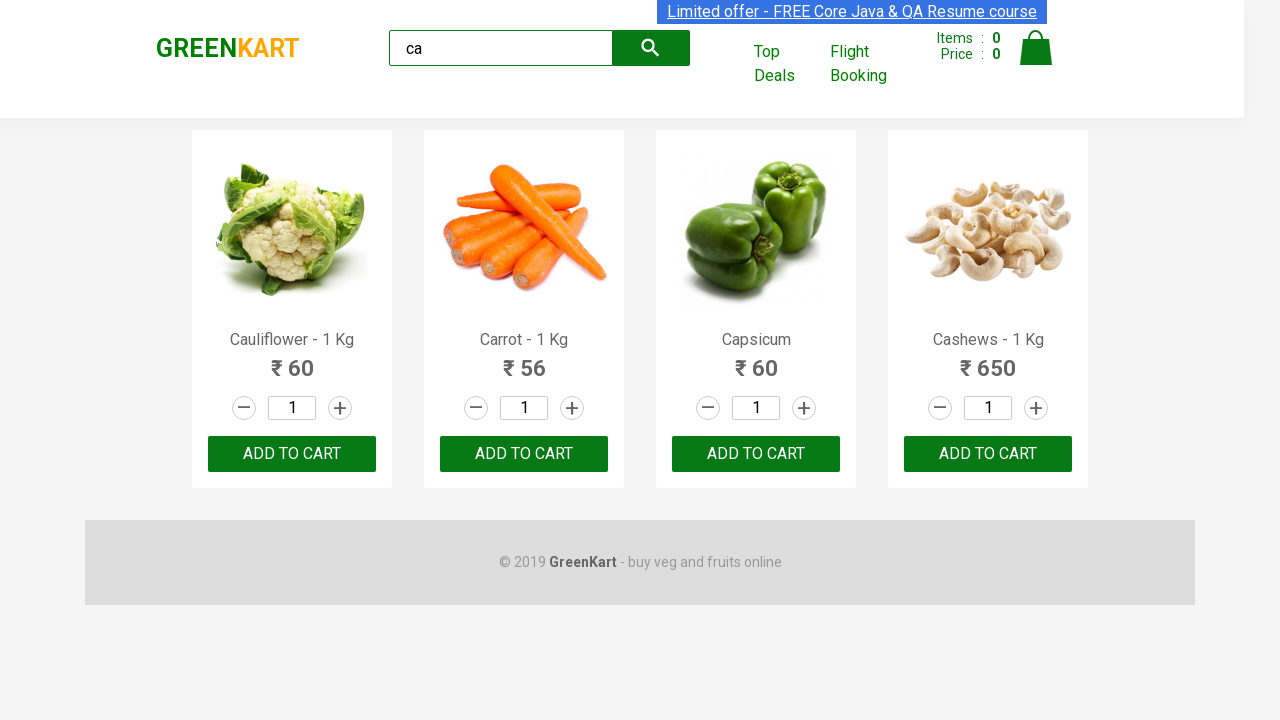

Extracted product name: Cashews - 1 Kg
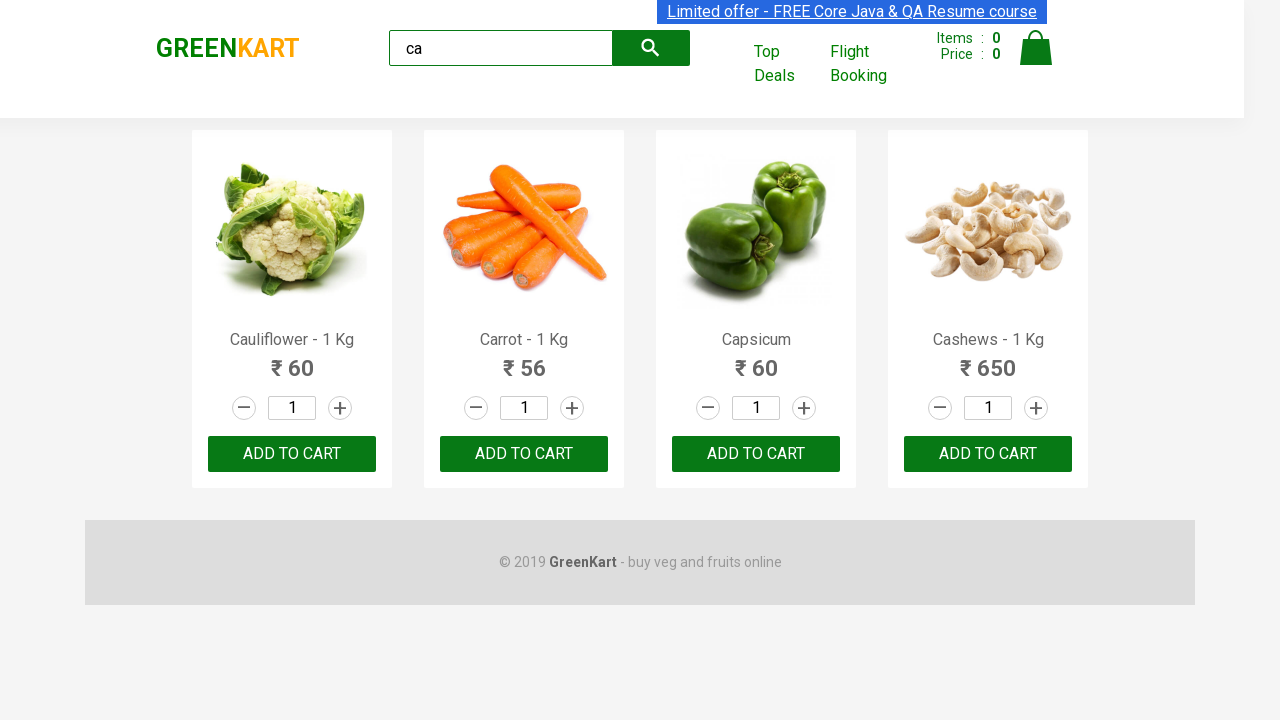

Clicked add to cart button for Cashews product at (988, 454) on .products .product >> nth=3 >> button
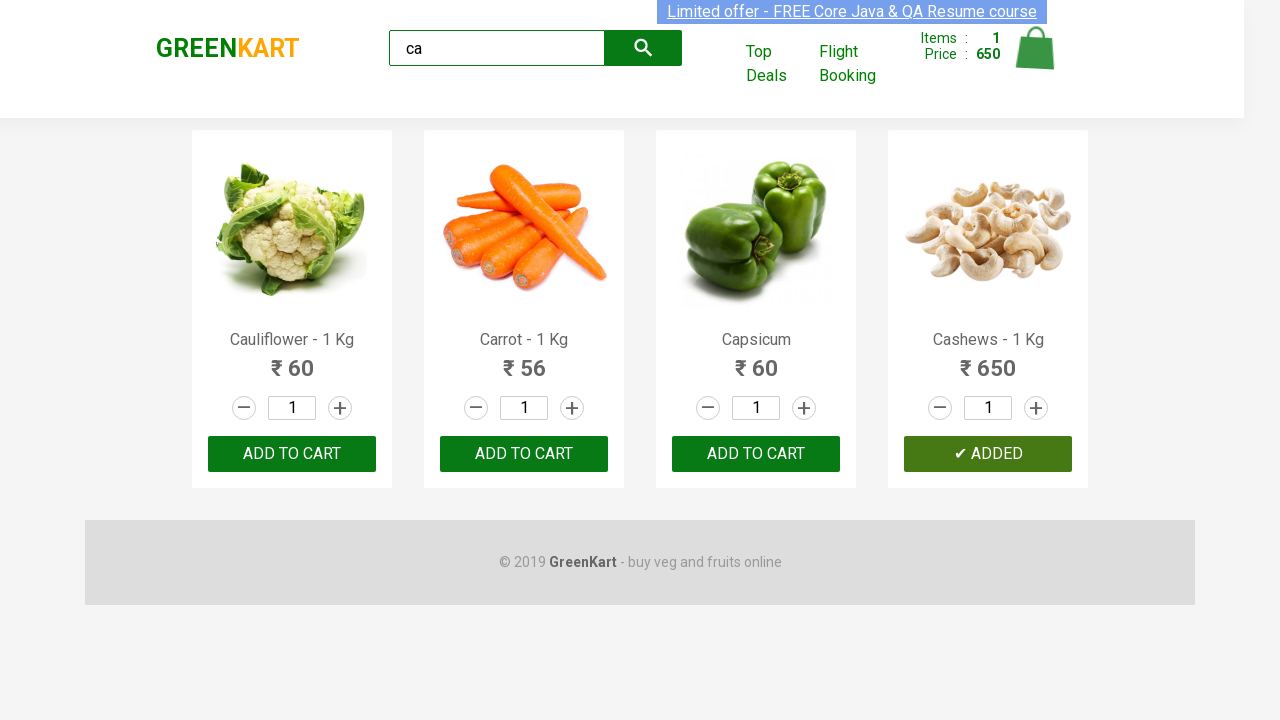

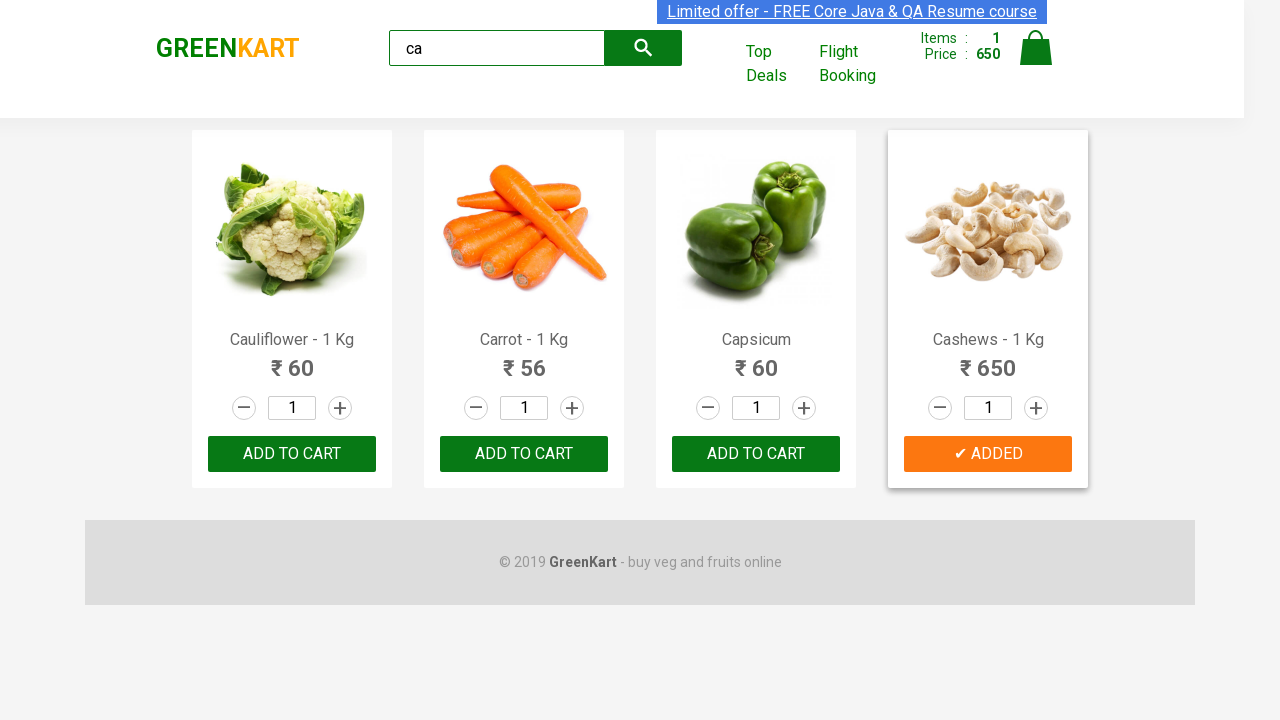